Deletes a row from the table by clicking the delete button for a specific record

Starting URL: https://demoqa.com/webtables

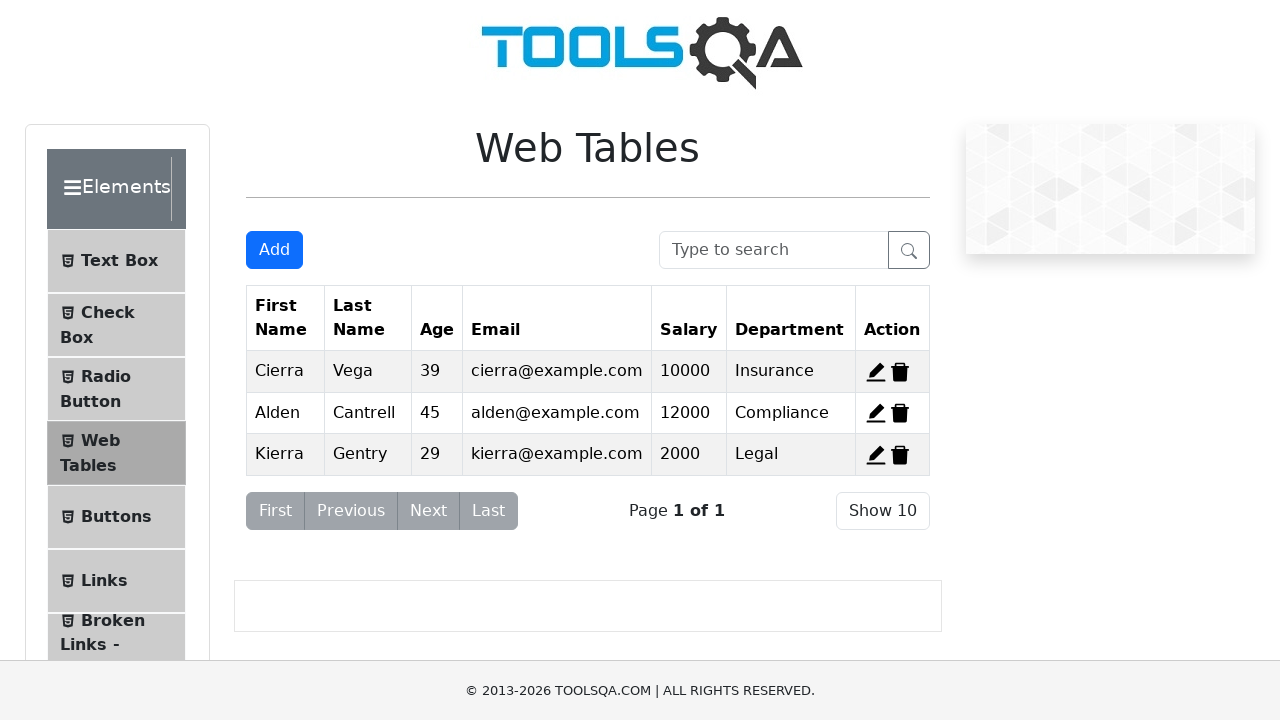

Clicked delete button for the third record at (900, 454) on xpath=//span[@id='delete-record-3']//*[name()='svg']//*[name()='path' and contai
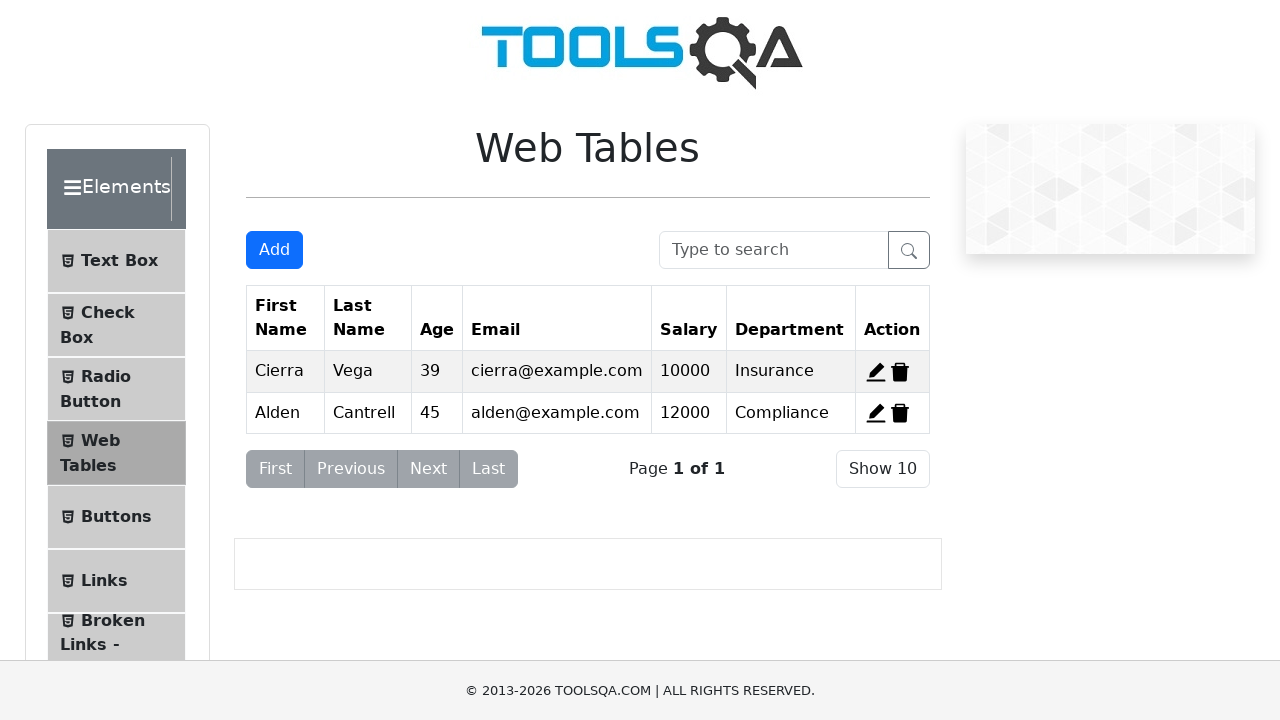

Waited 1 second to verify deletion
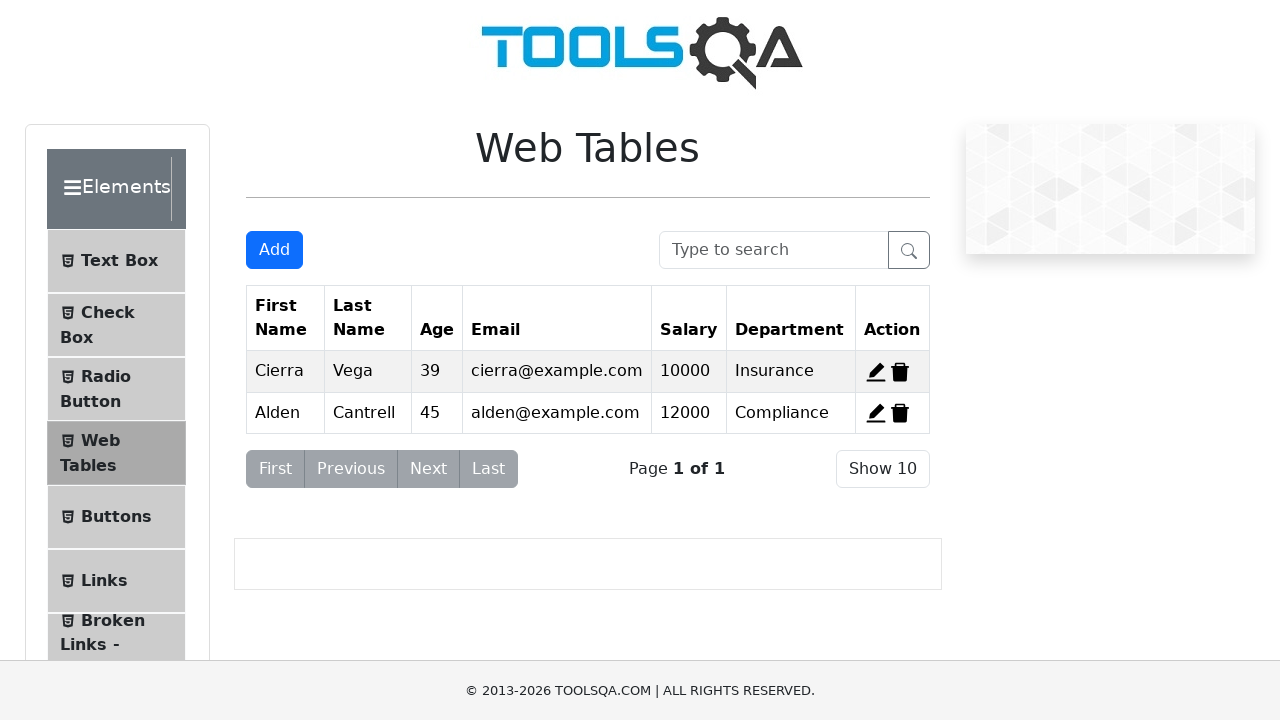

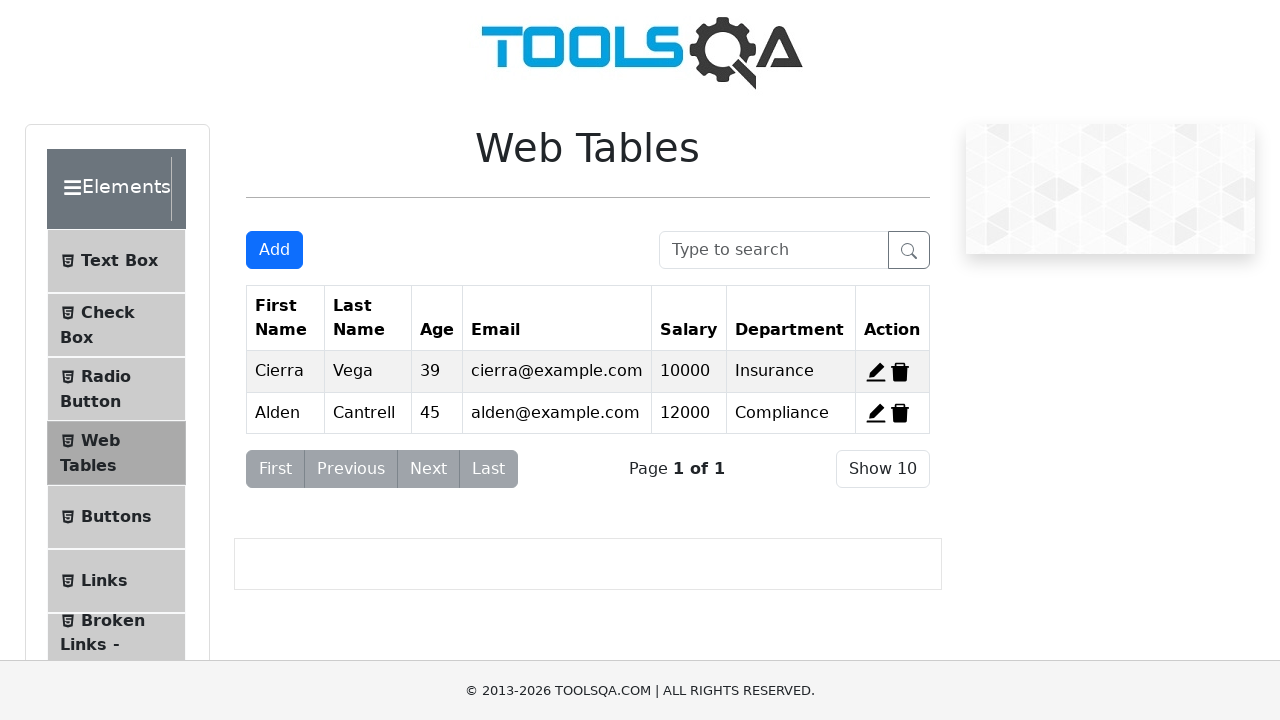